Creates a new task by filling out assignee, title, and content fields, then clicking the create button and verifying the task appears

Starting URL: https://riot-todo-84334.firebaseapp.com/#!/

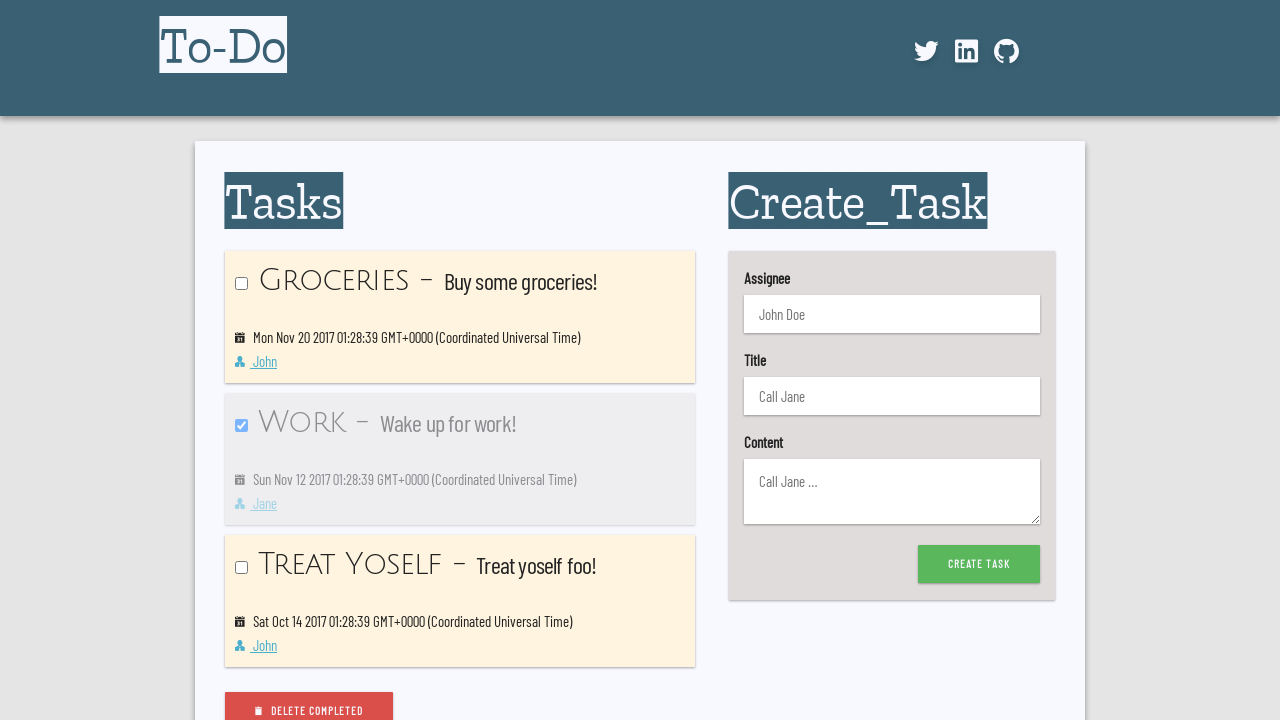

Filled assignee field with 'Logan' on #taskAssignee
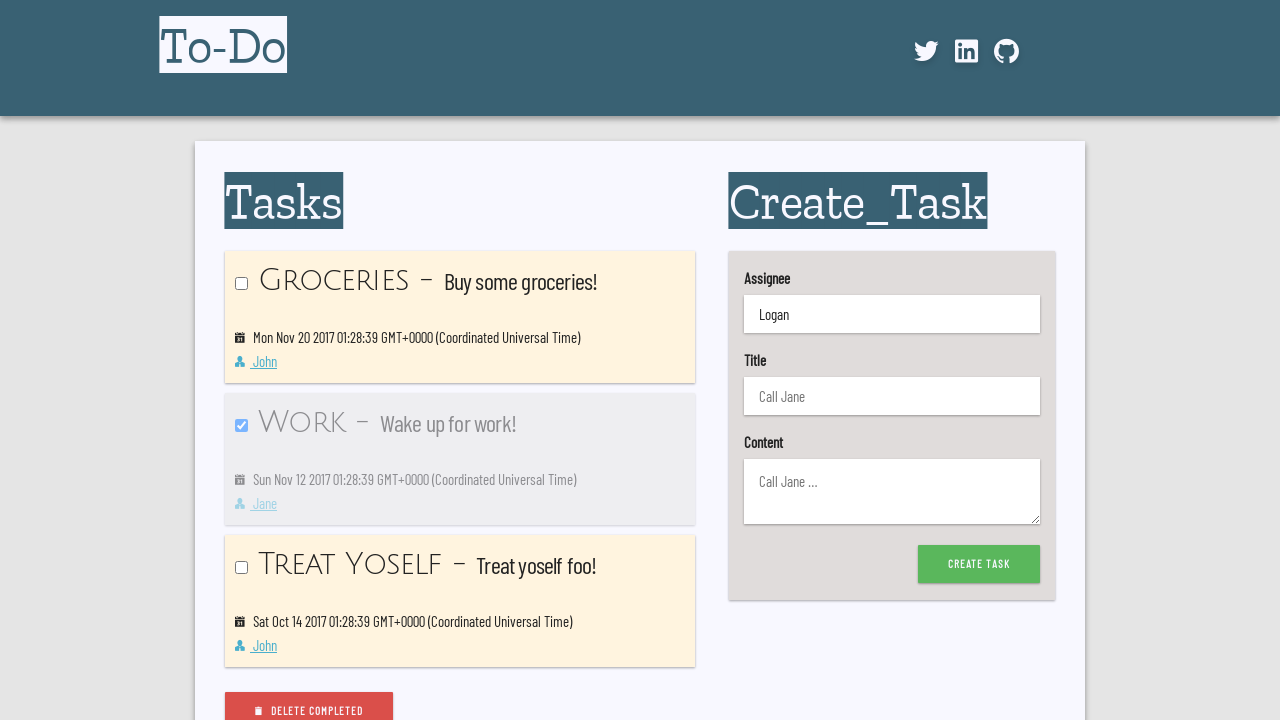

Filled title field with 'Shopping List' on #taskTitle
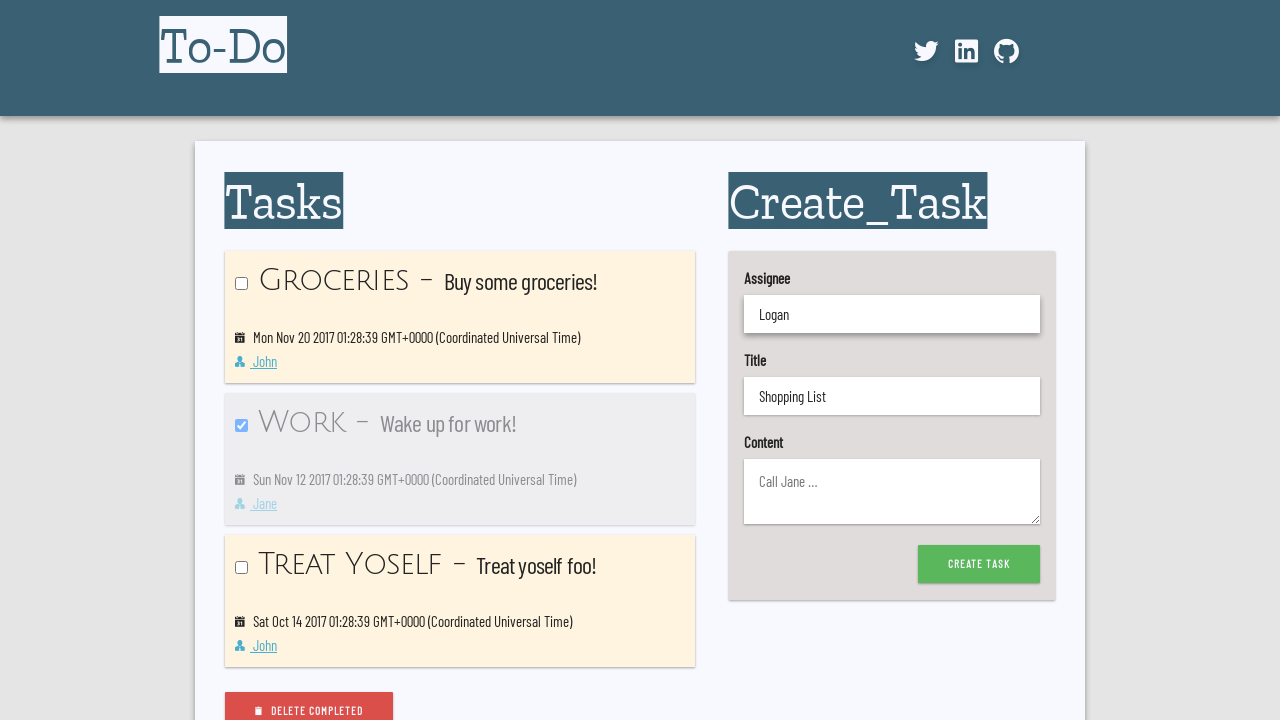

Filled content field with 'Milk, Eggs, Cheese' on #taskContent
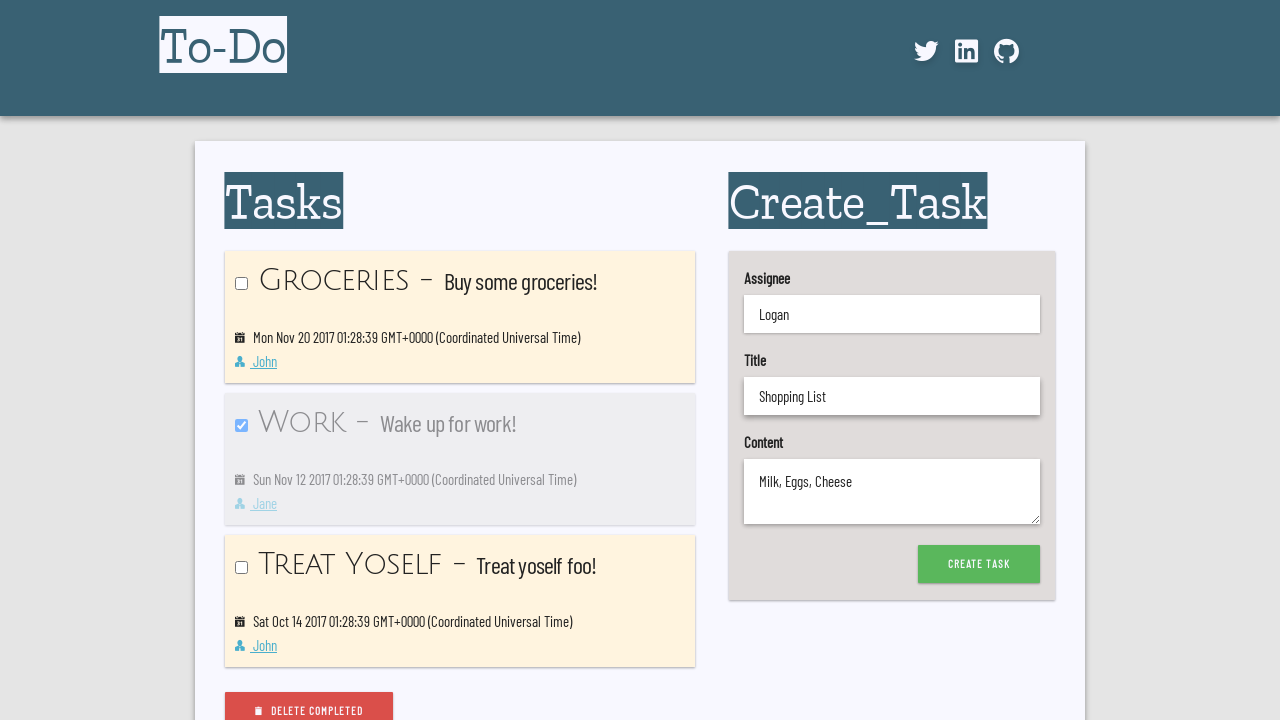

Clicked create button to submit the task at (979, 564) on .is-success.u-pull-right
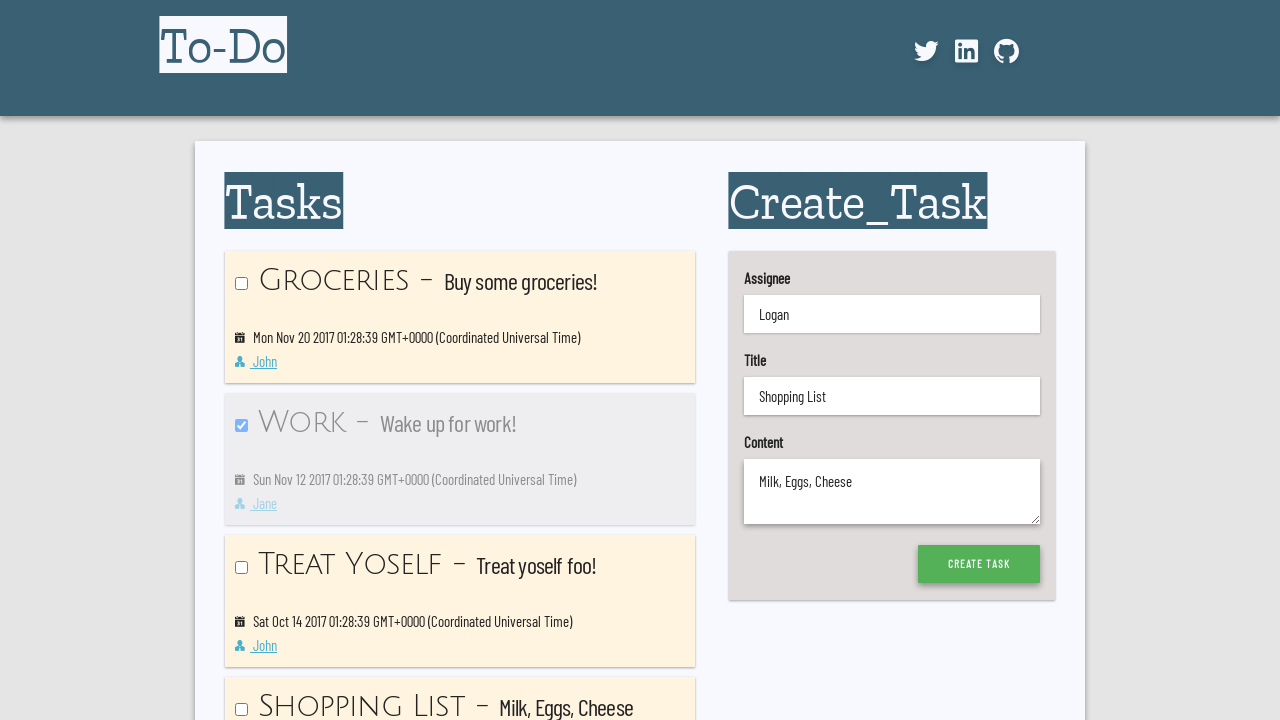

Verified newly created task appears as fourth item in list
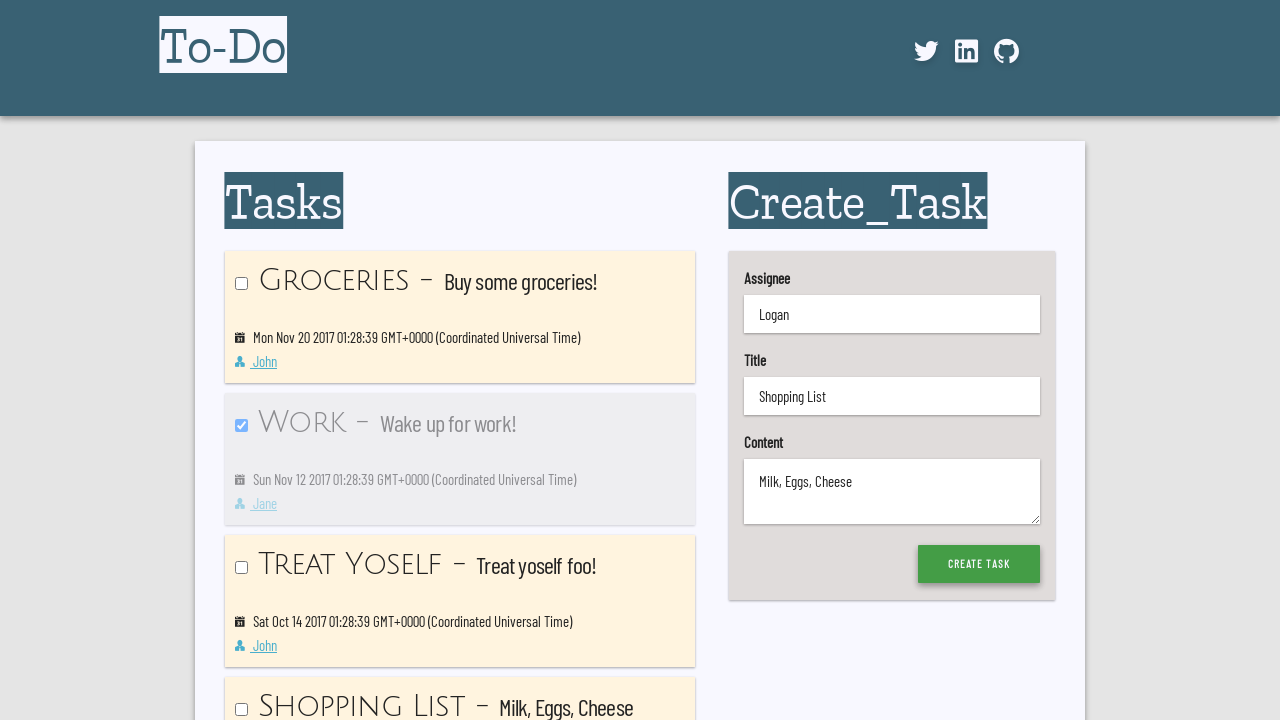

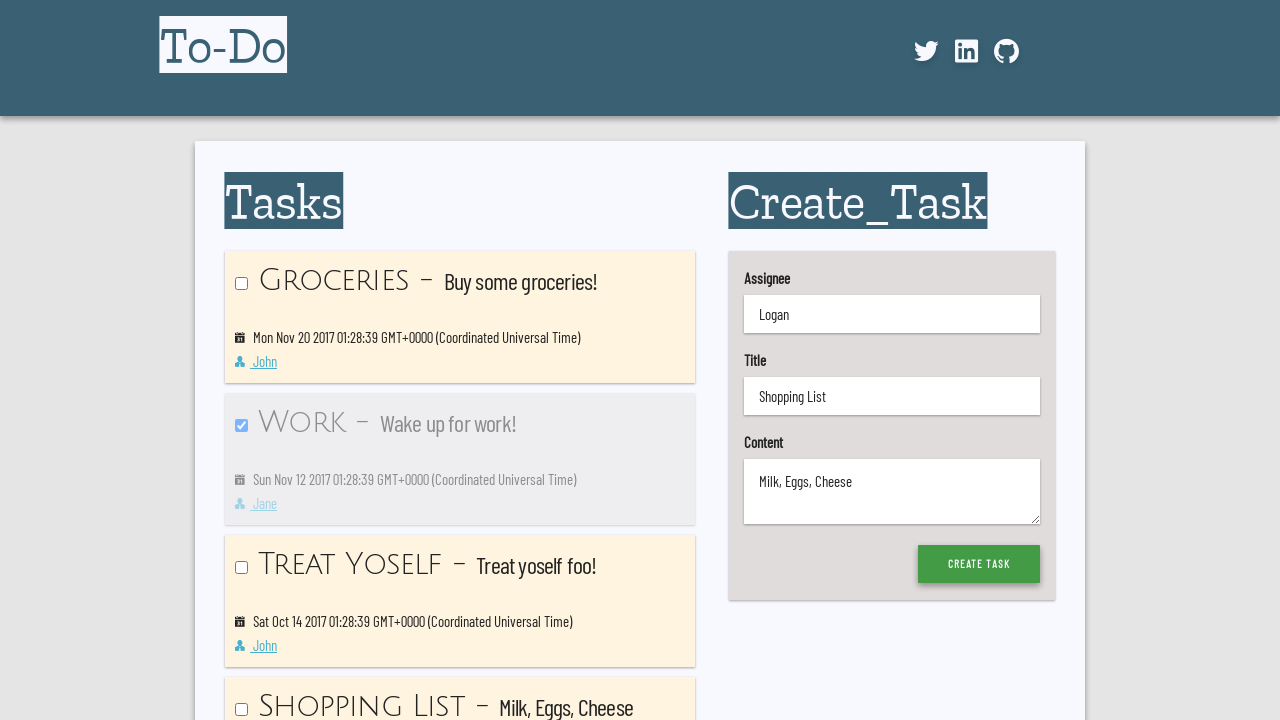